Tests handling a JavaScript confirmation dialog by first dismissing it (Cancel) and verifying the result, then accepting it (OK) and verifying the result.

Starting URL: https://testautomationpractice.blogspot.com/

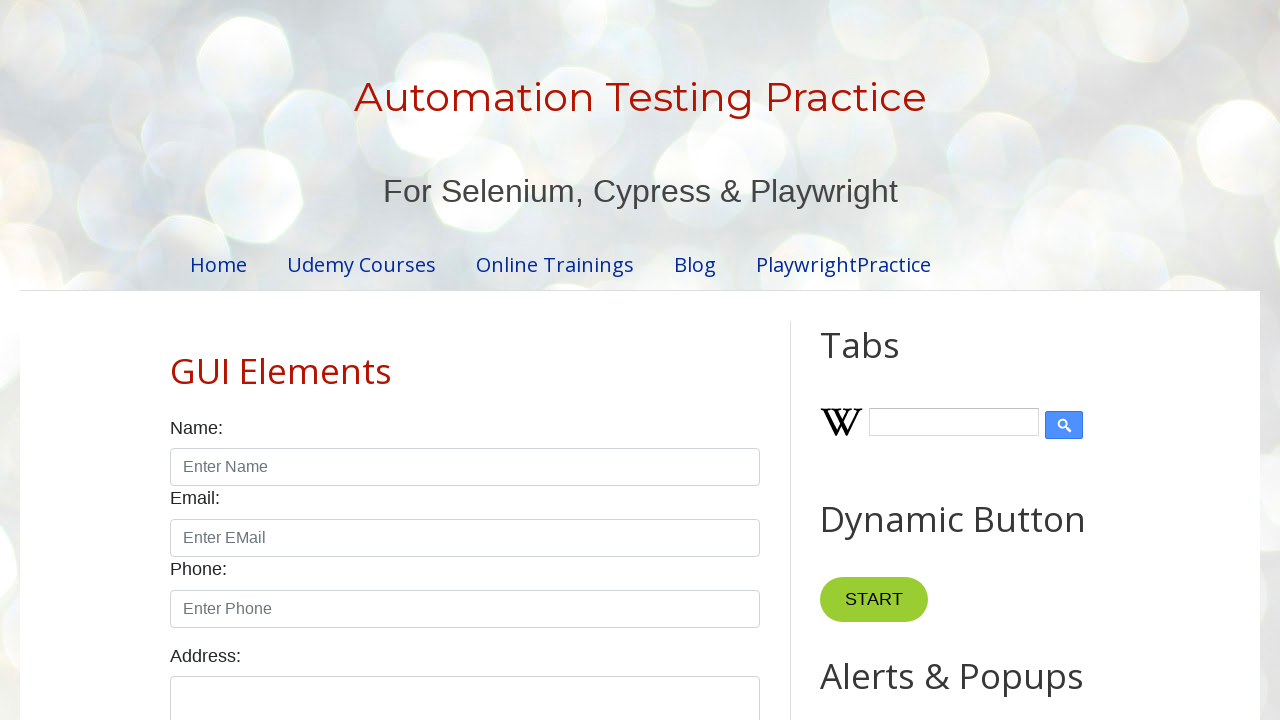

Set up dialog handler to dismiss confirmation dialog
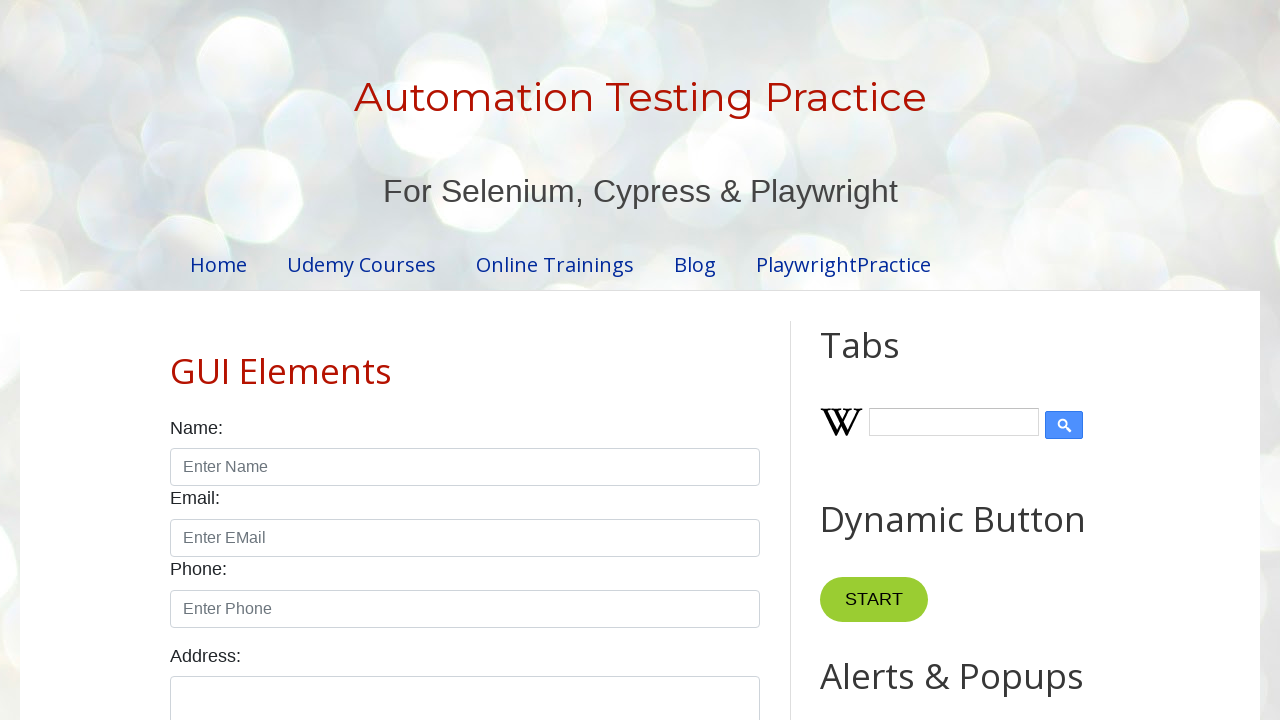

Clicked confirmation alert button at (912, 360) on xpath=//button[@onclick='myFunctionConfirm()']
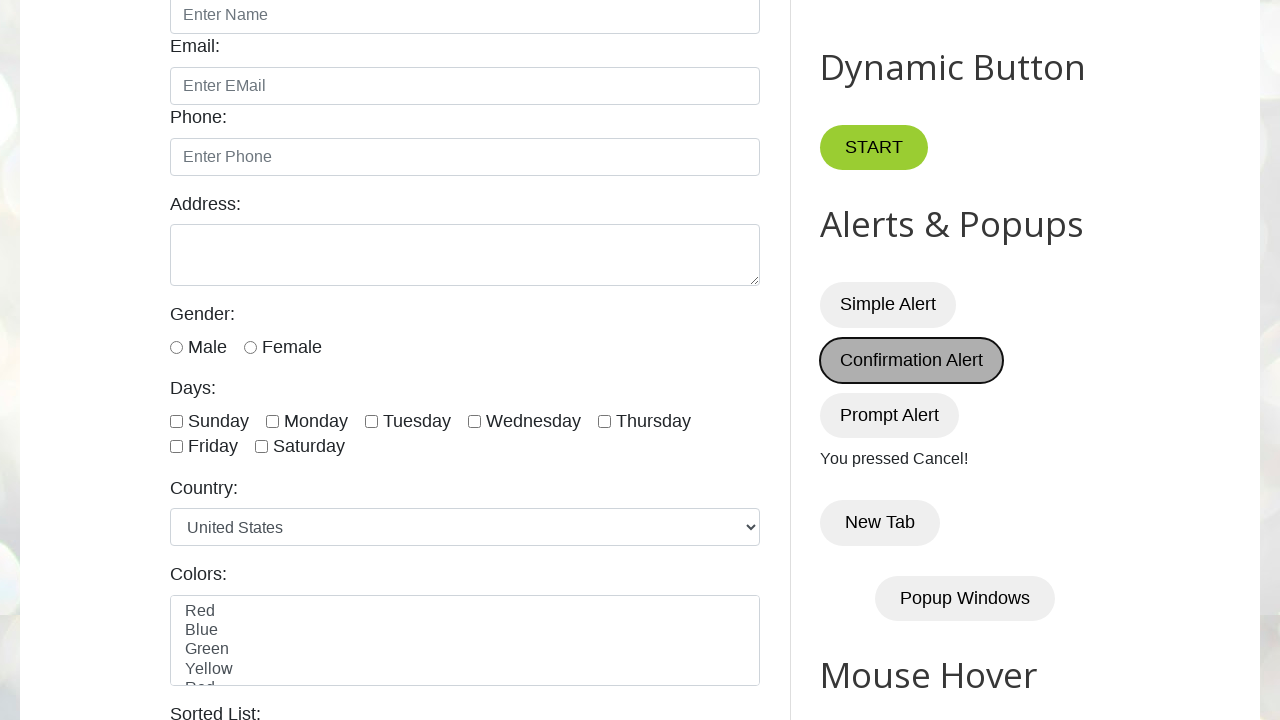

Waited for demo result element to appear
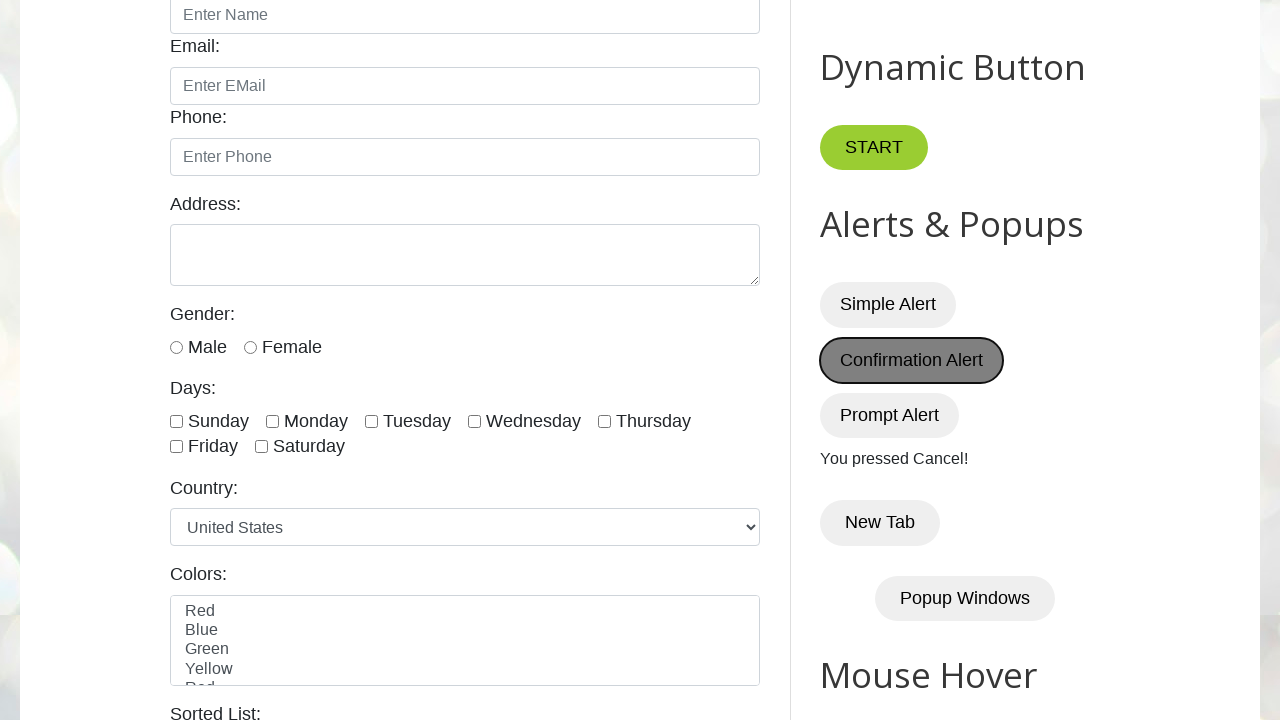

Verified that 'You pressed Cancel!' message is displayed
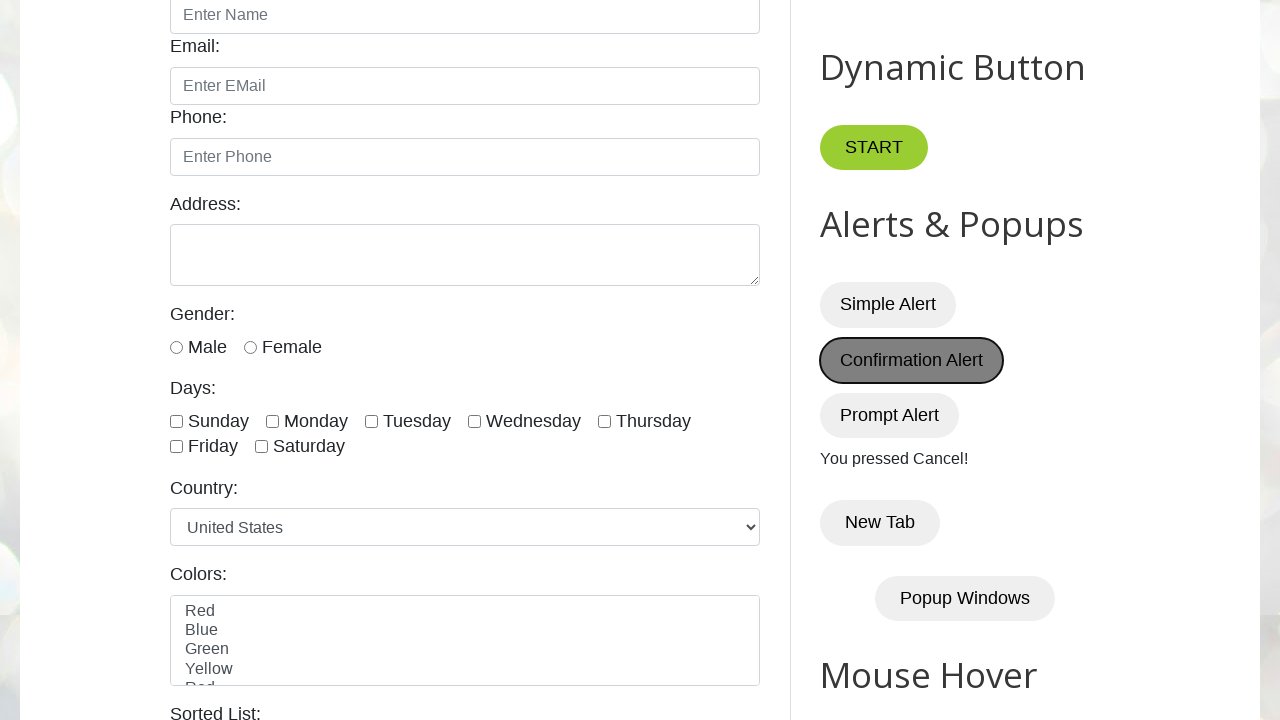

Removed the dismiss dialog handler
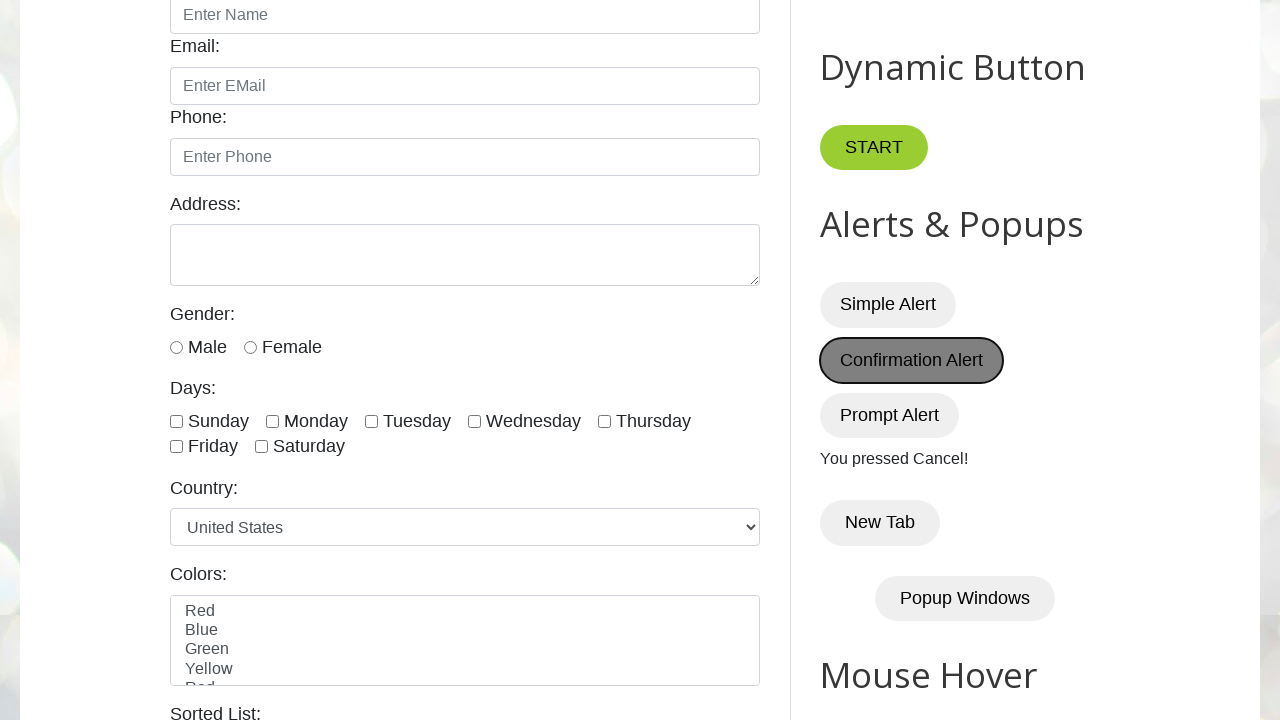

Set up dialog handler to accept confirmation dialog
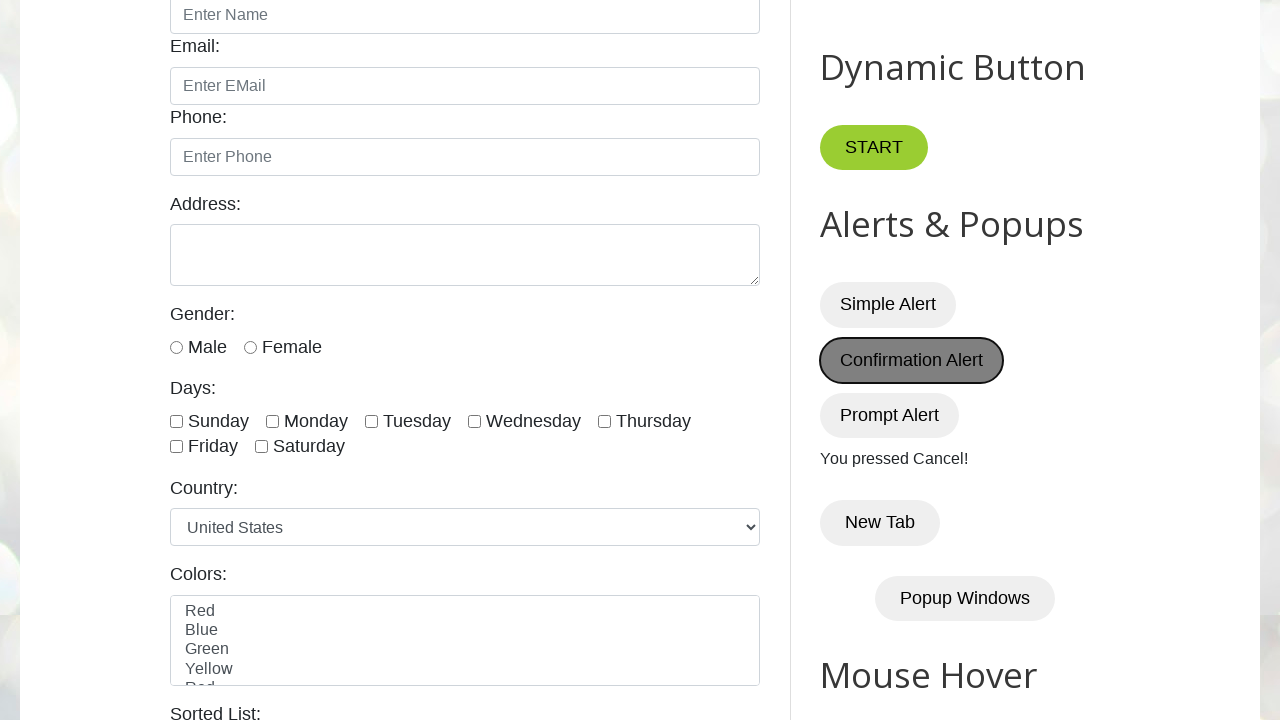

Clicked confirmation alert button again at (912, 360) on xpath=//button[@onclick='myFunctionConfirm()']
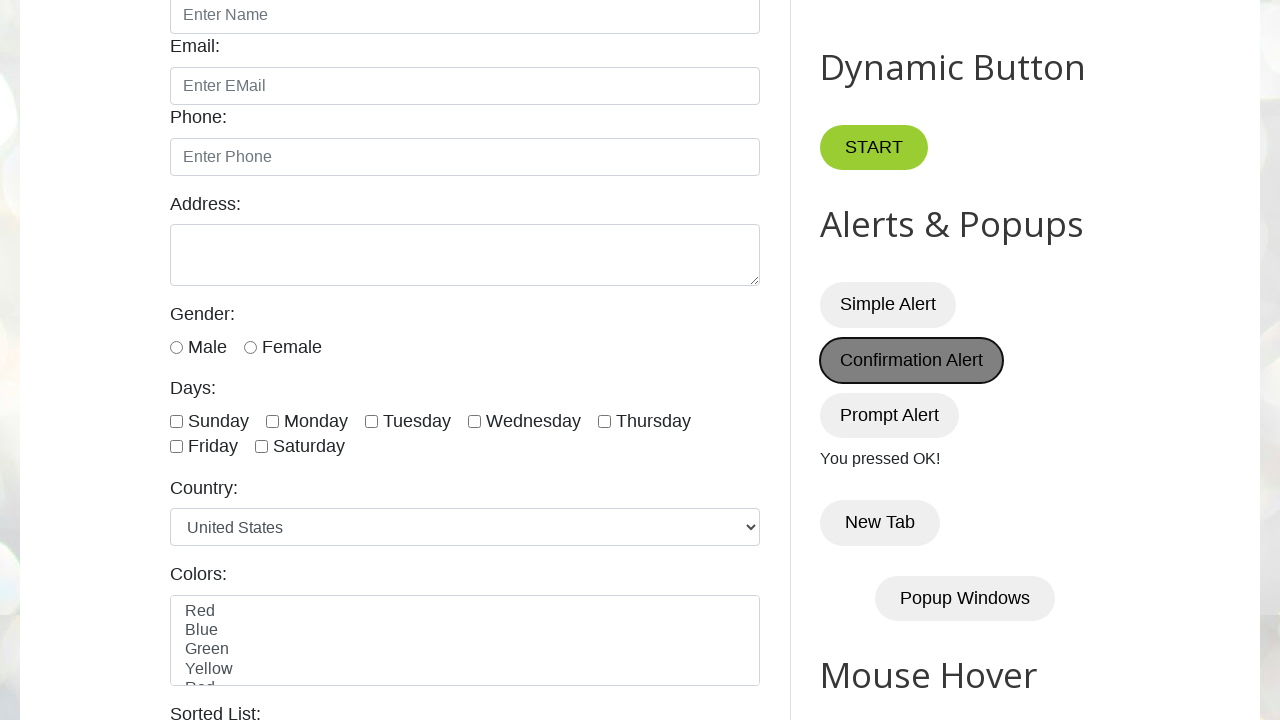

Waited 500ms for result text to update
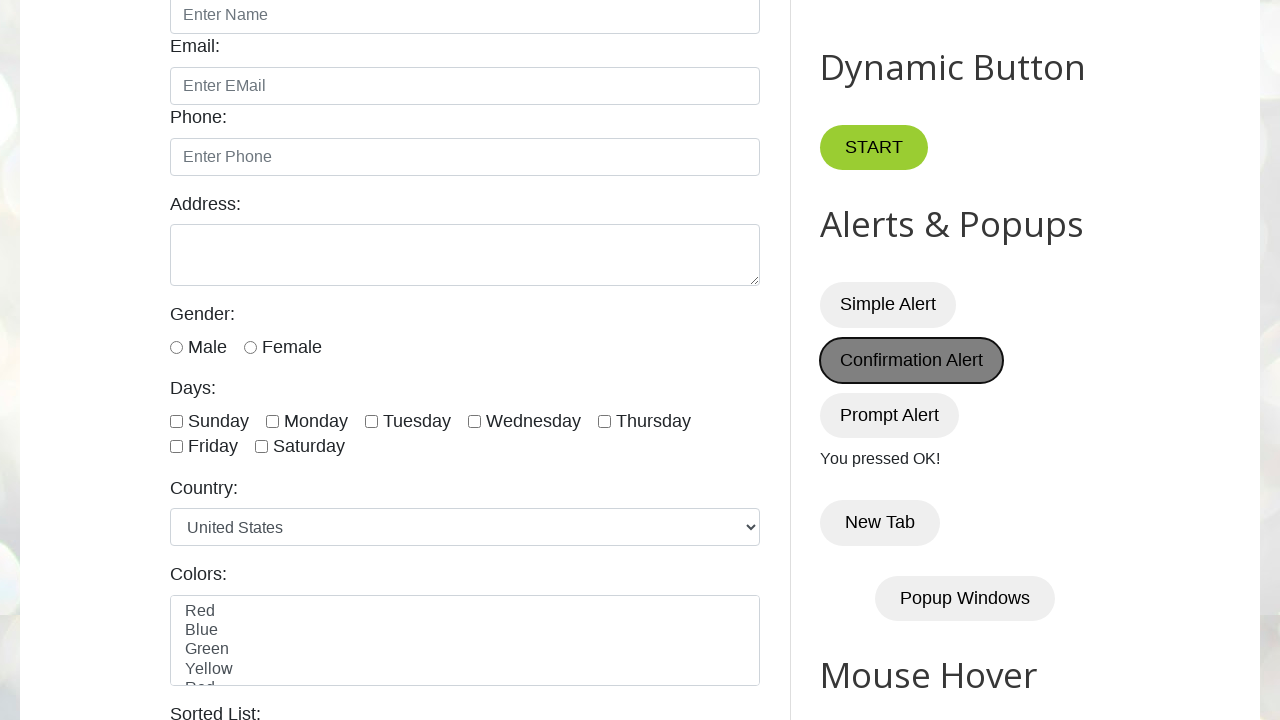

Verified that 'You pressed OK!' message is displayed
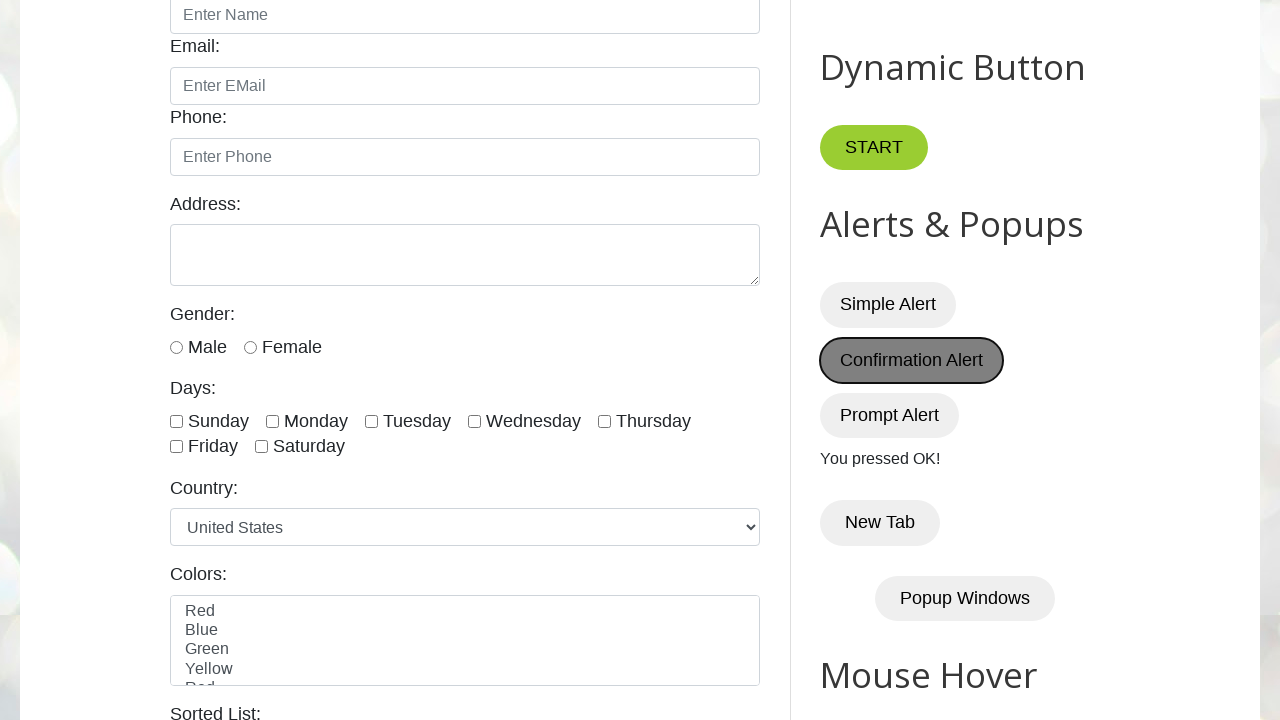

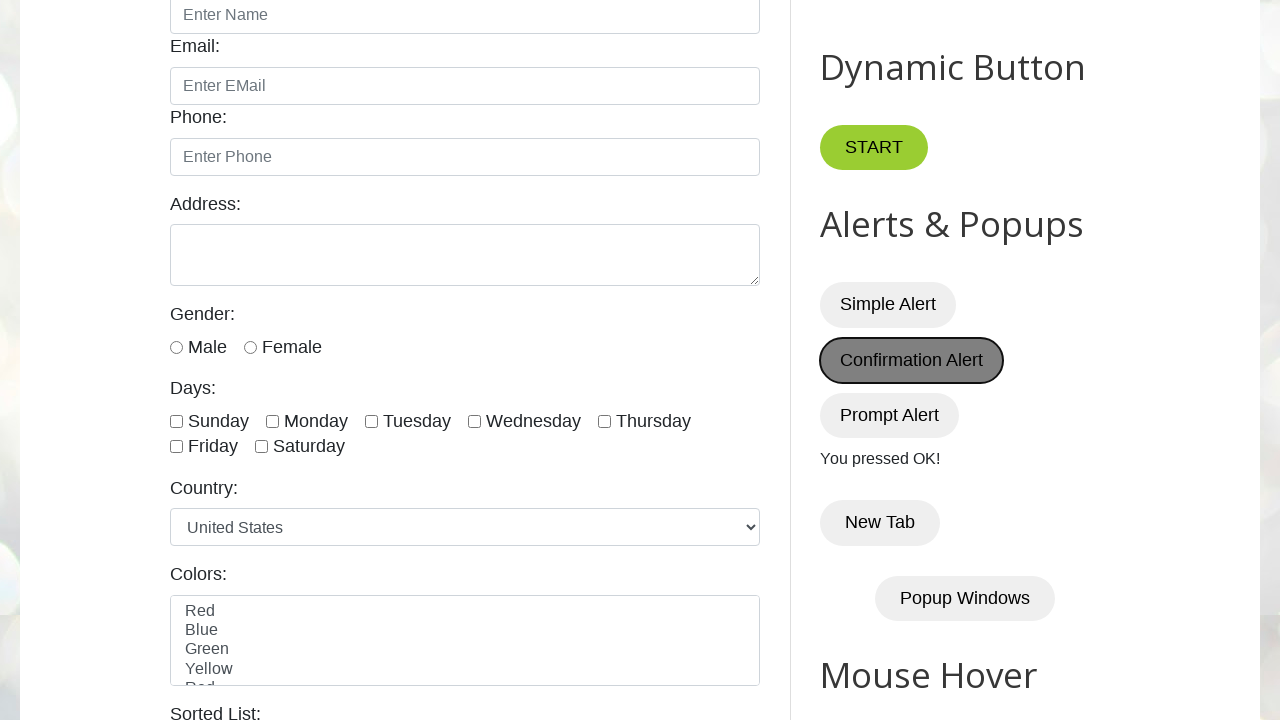